Tests synchronization using JavaScript closures to wait for rendering queue to be empty, then verifies the message count display

Starting URL: https://eviltester.github.io/synchole/messages.html

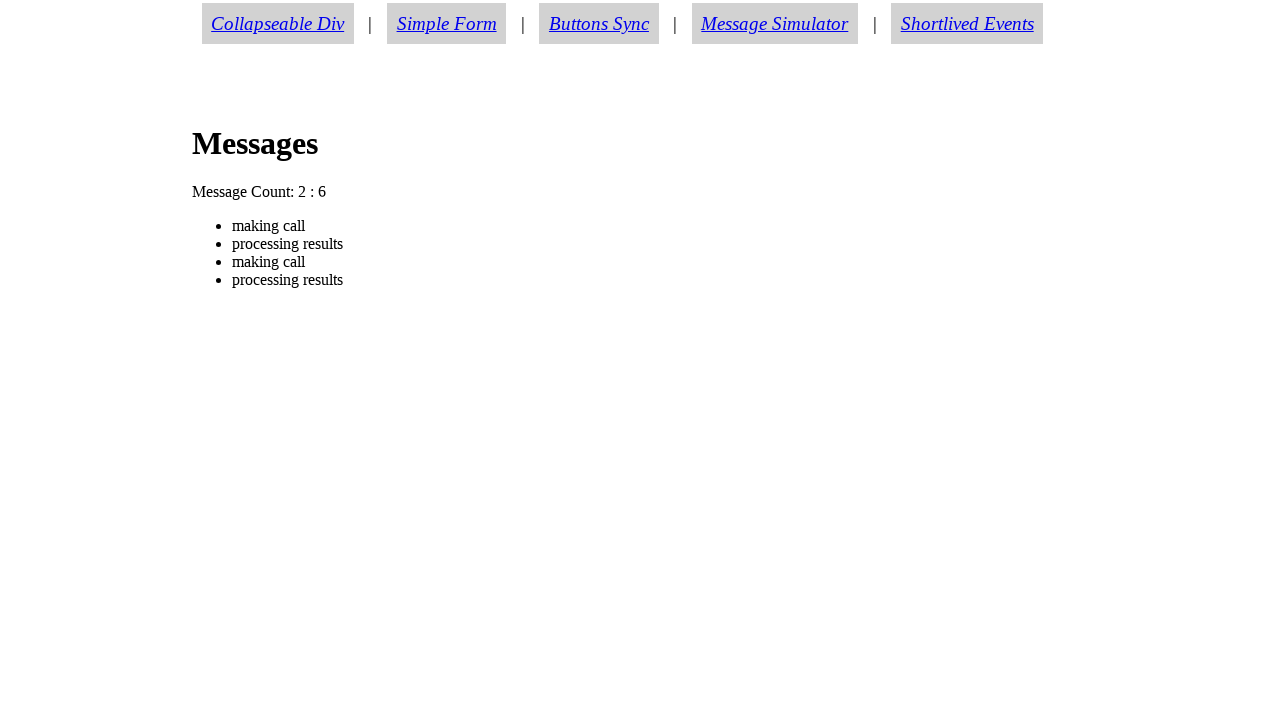

Waited for messages to be received and rendering queue to be empty using JavaScript closure
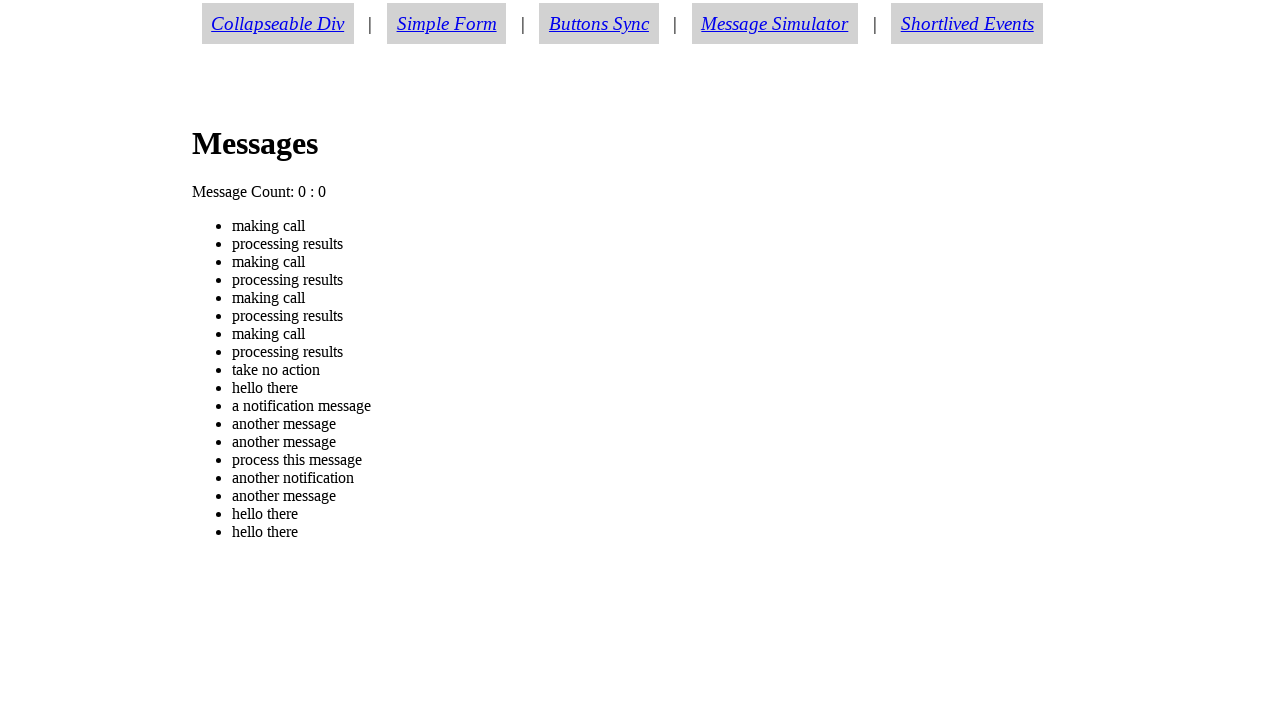

Message count element appeared with expected text 'Message Count: 0 : 0'
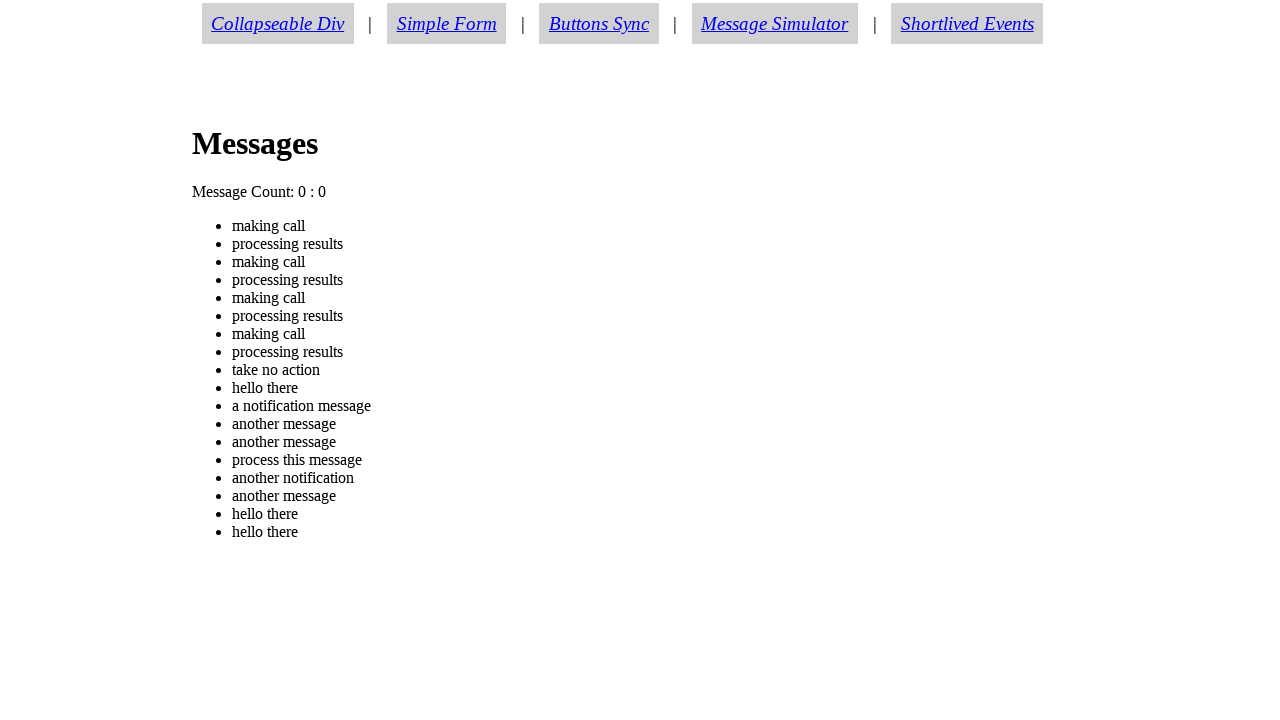

Located message count element
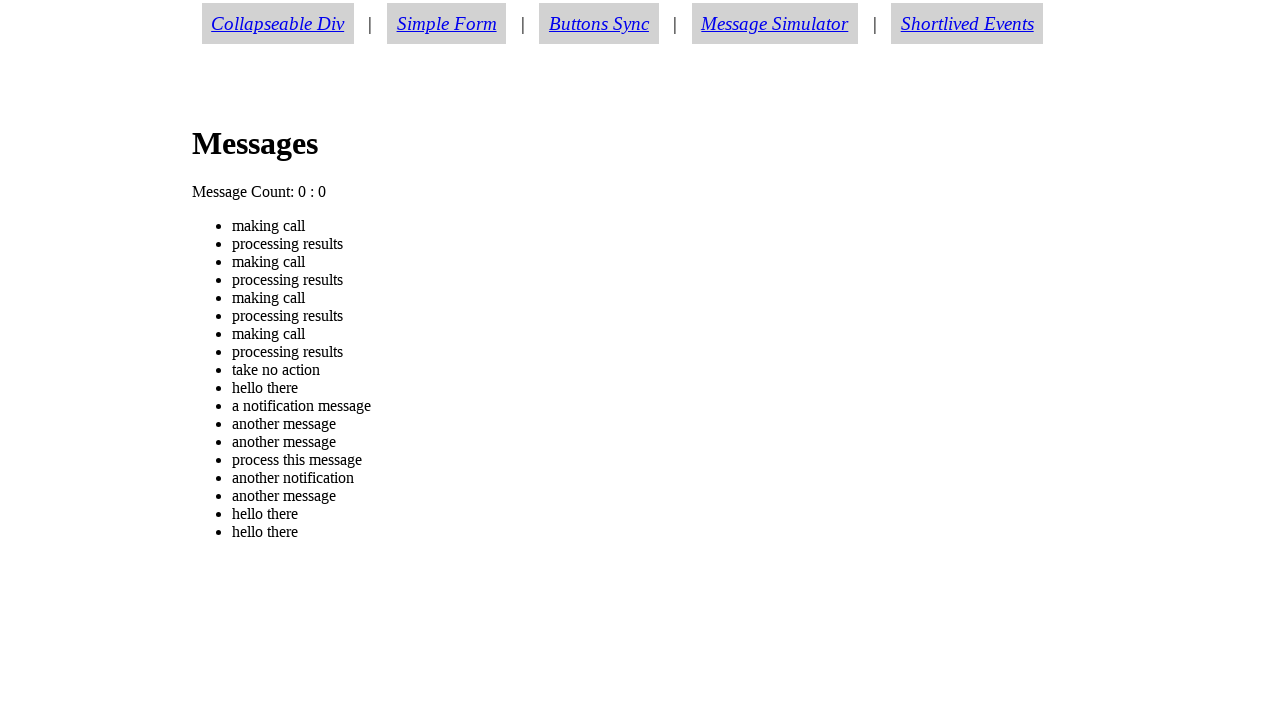

Verified message count text content equals 'Message Count: 0 : 0'
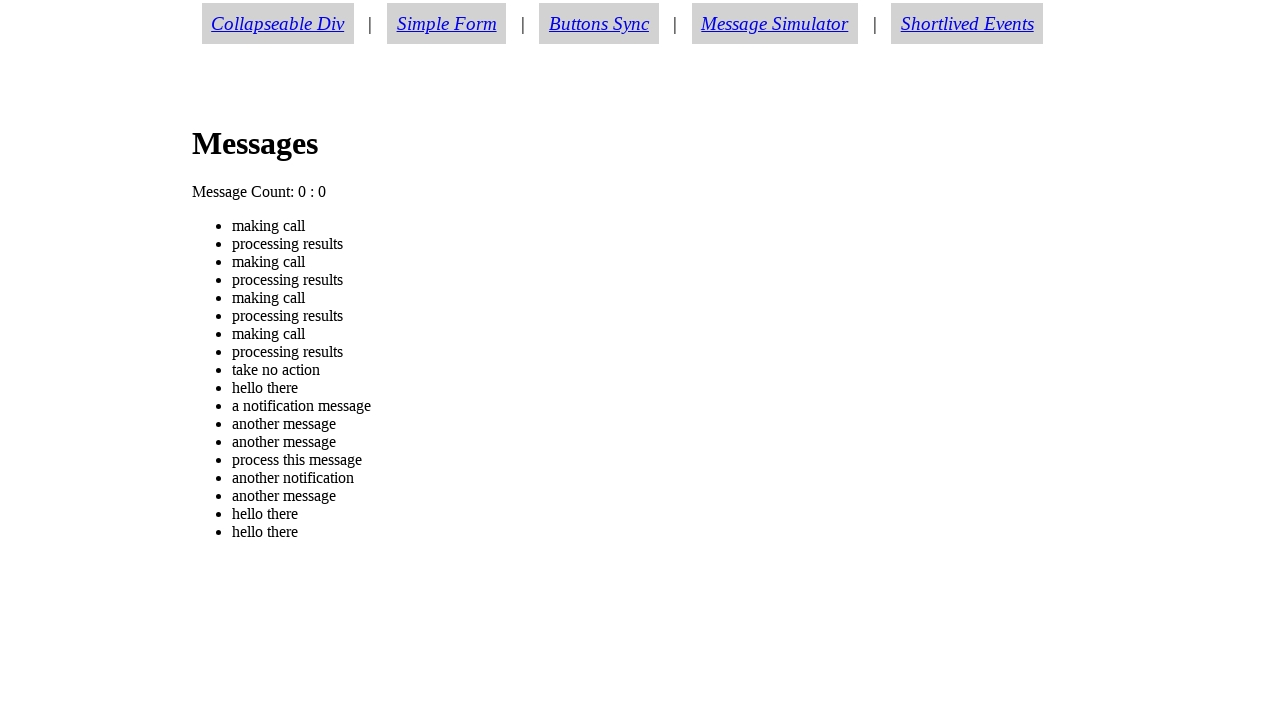

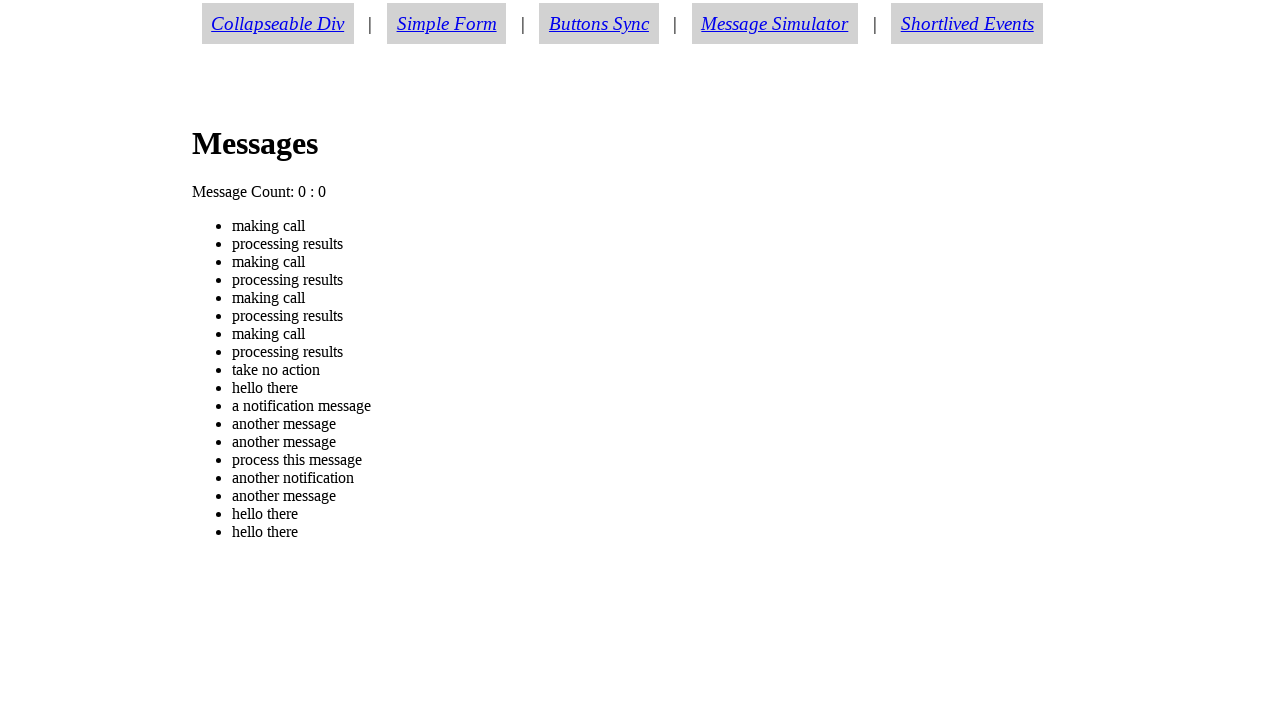